Validates that the GoDaddy homepage has the expected title

Starting URL: https://www.godaddy.com/en-in

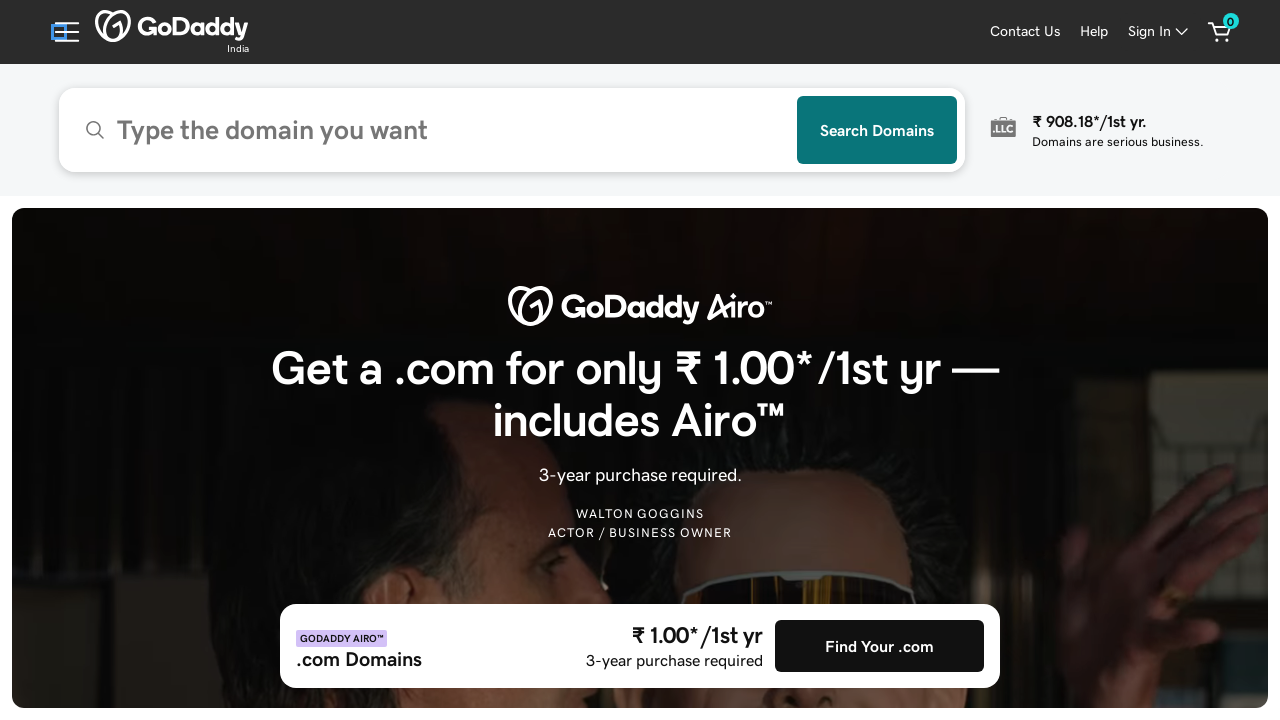

Navigated to GoDaddy India homepage
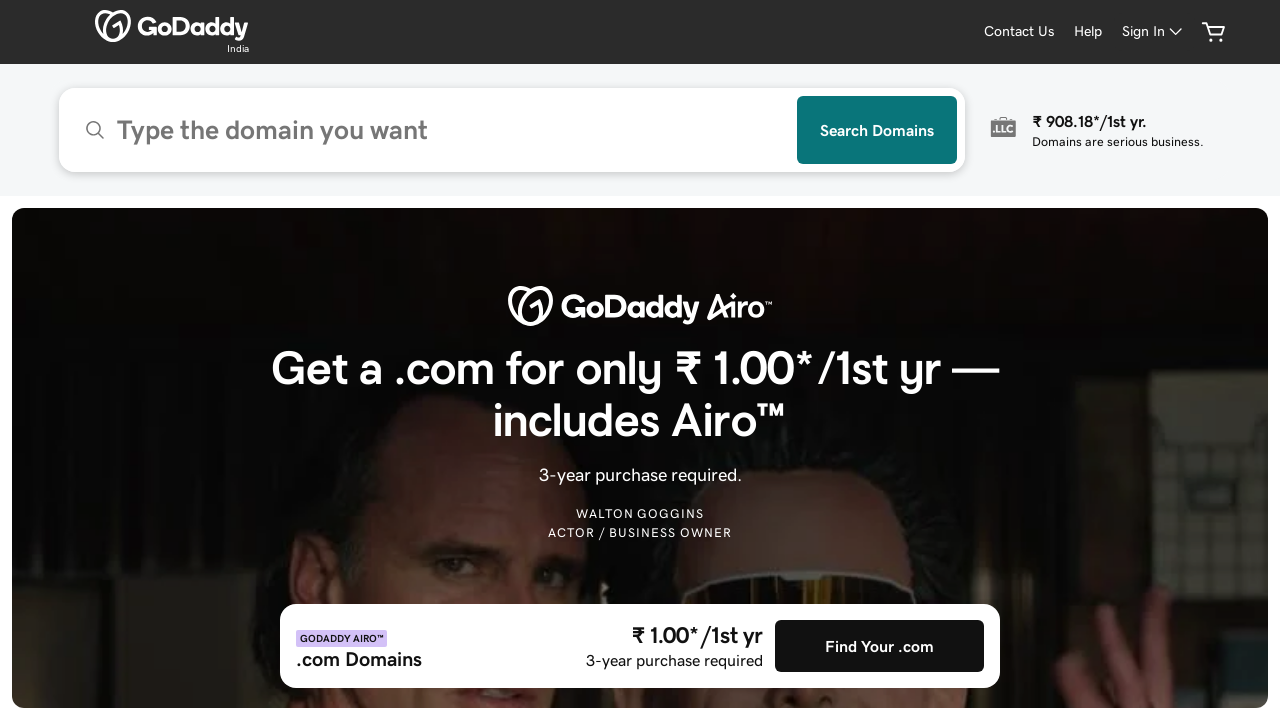

Validated page title matches expected value
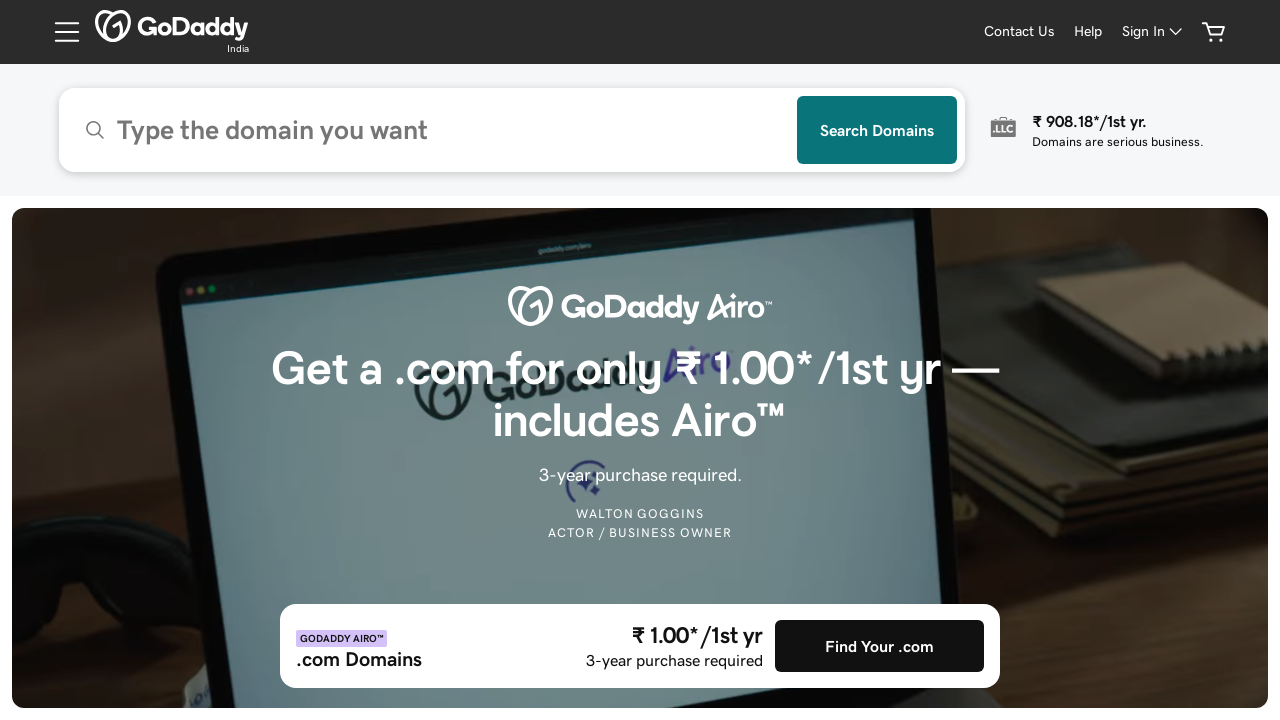

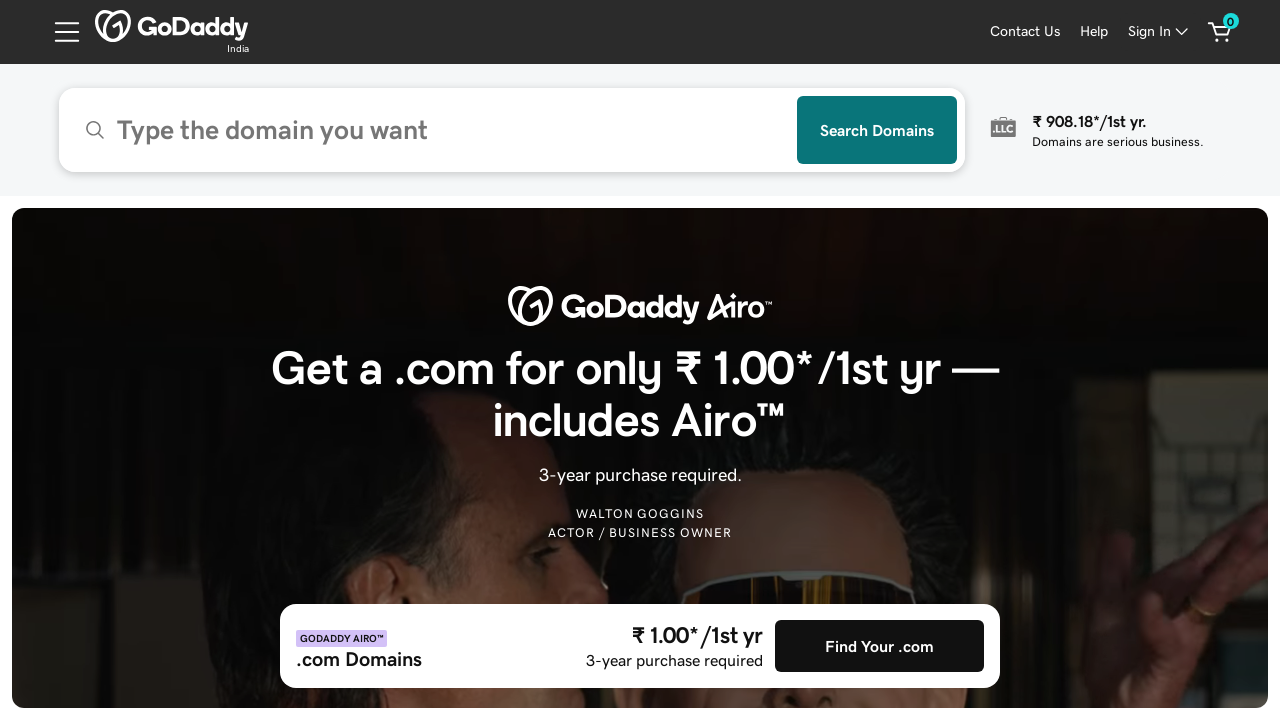